Tests marking individual items as complete by checking their checkboxes

Starting URL: https://demo.playwright.dev/todomvc

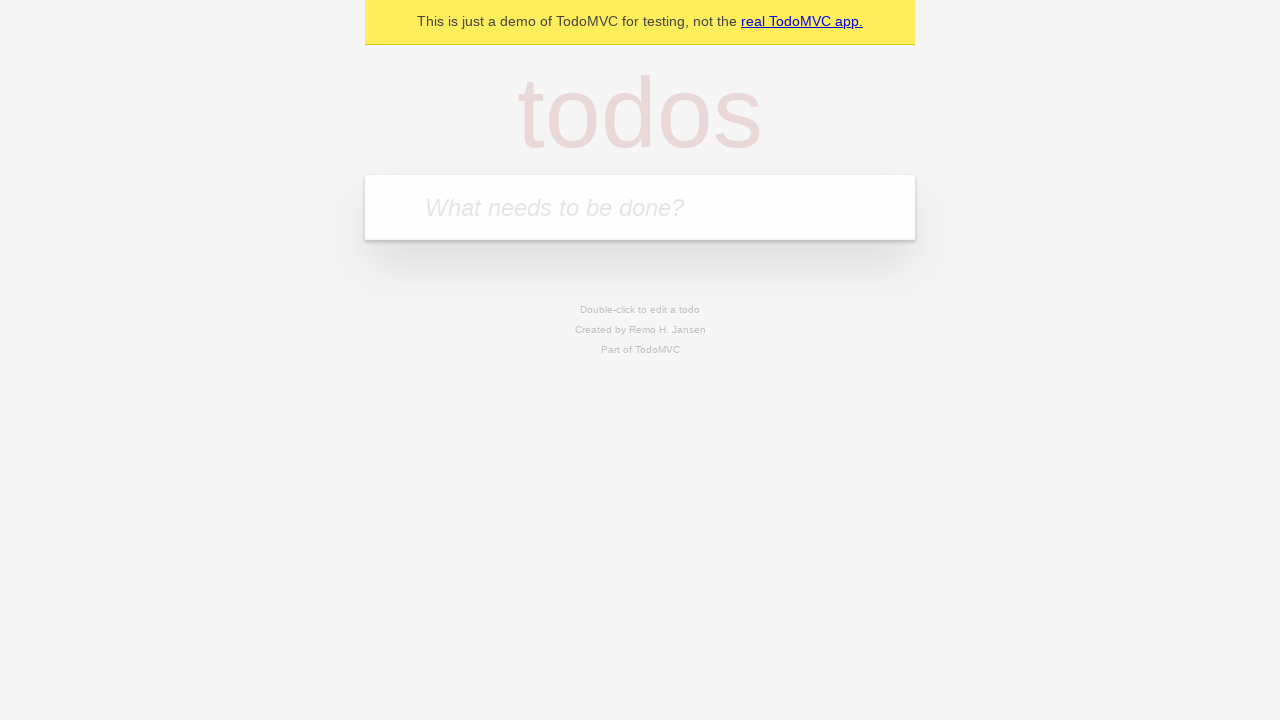

Filled todo input field with 'buy some cheese' on internal:attr=[placeholder="What needs to be done?"i]
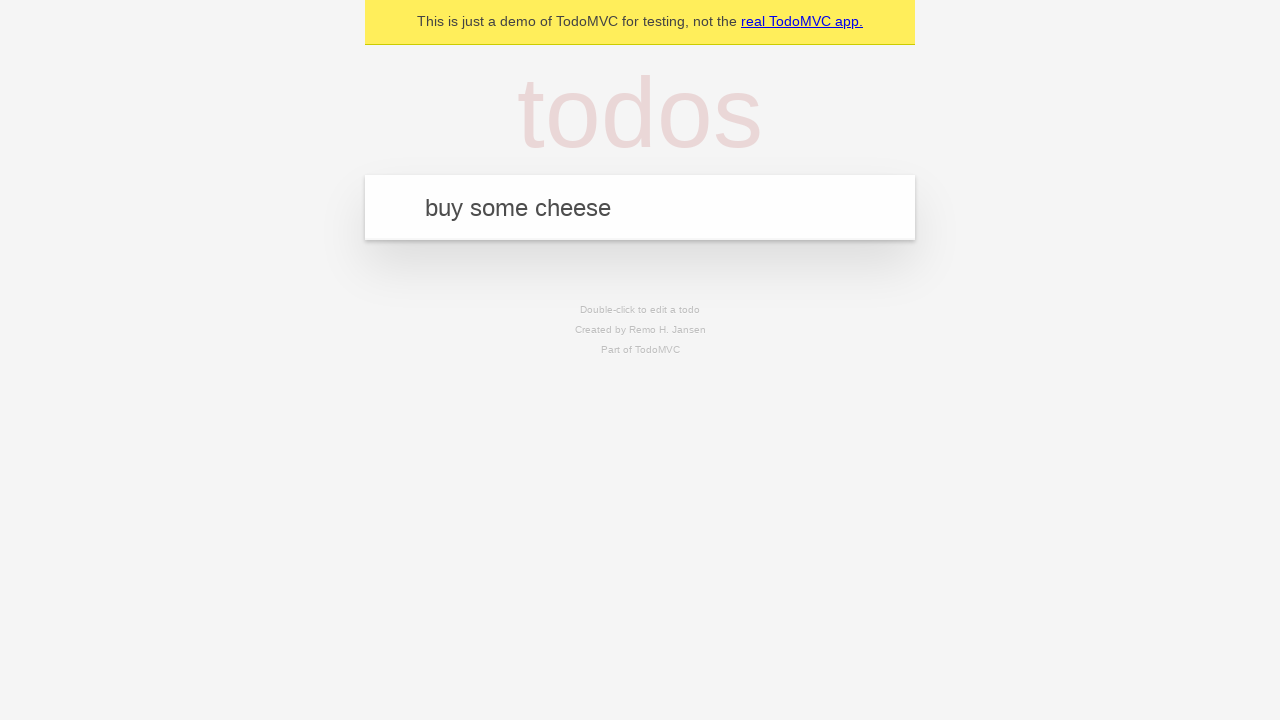

Pressed Enter to create todo item 'buy some cheese' on internal:attr=[placeholder="What needs to be done?"i]
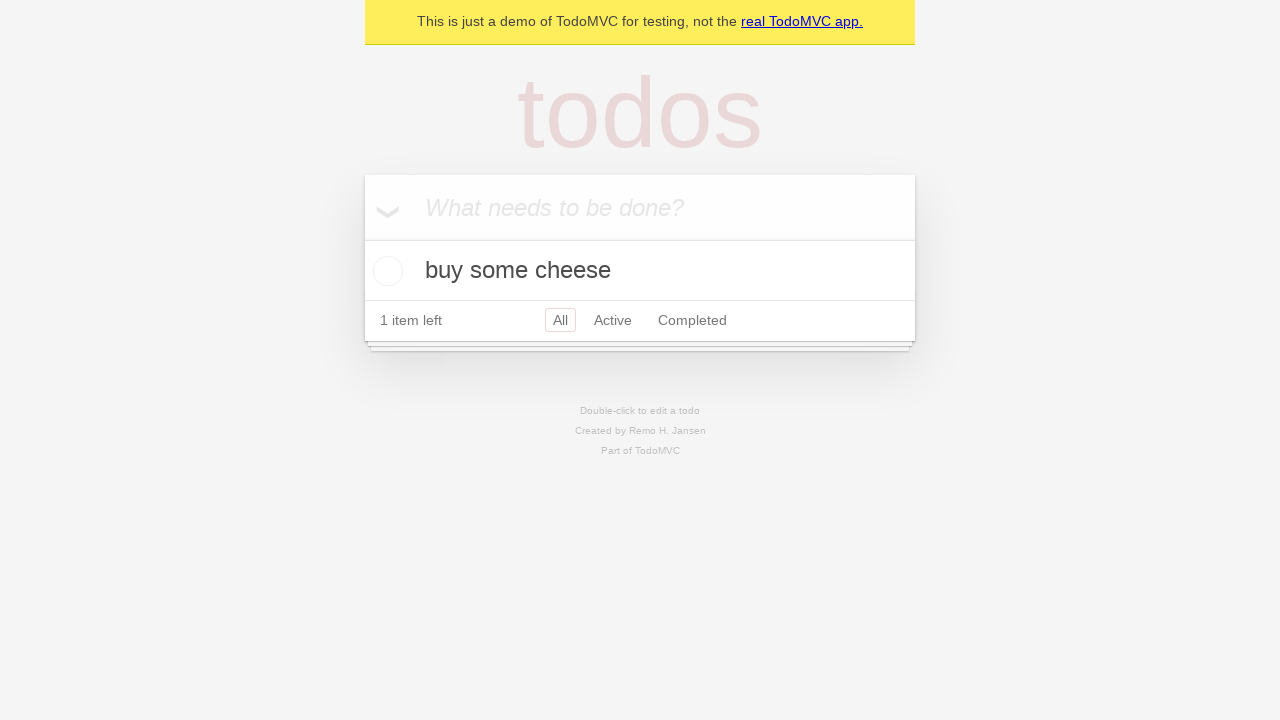

Filled todo input field with 'feed the cat' on internal:attr=[placeholder="What needs to be done?"i]
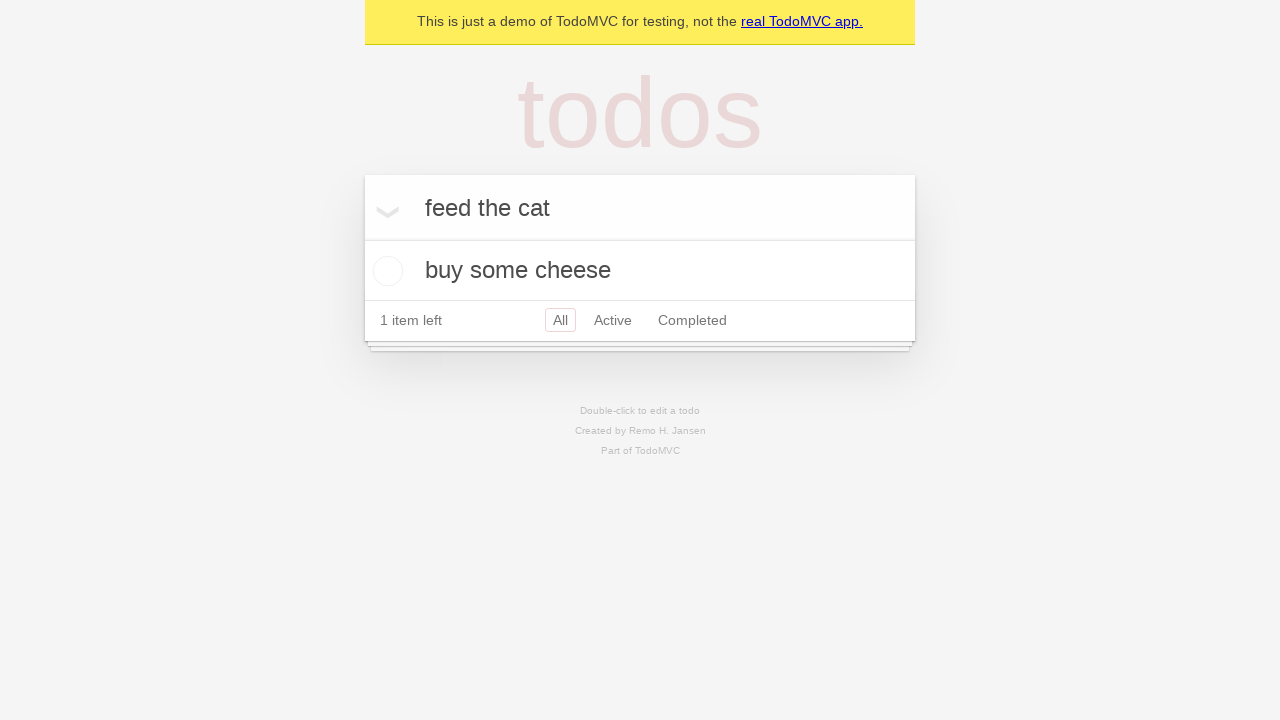

Pressed Enter to create todo item 'feed the cat' on internal:attr=[placeholder="What needs to be done?"i]
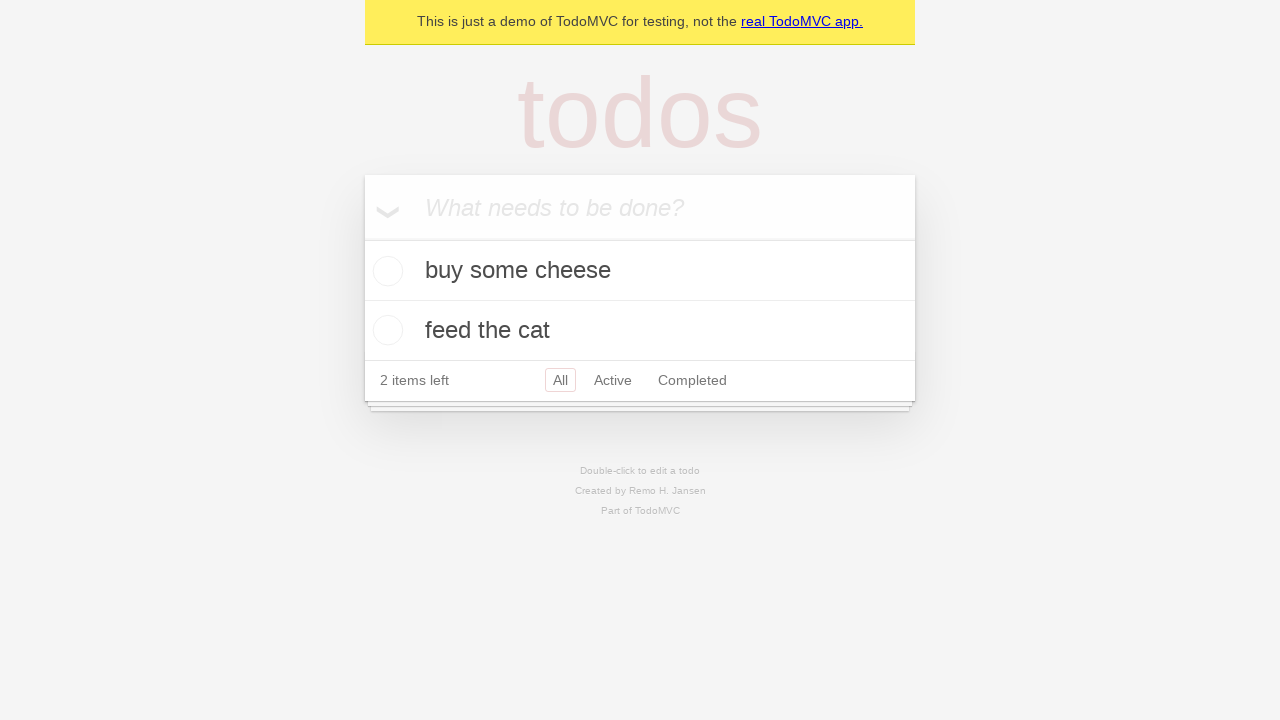

Waited for both todo items to be created
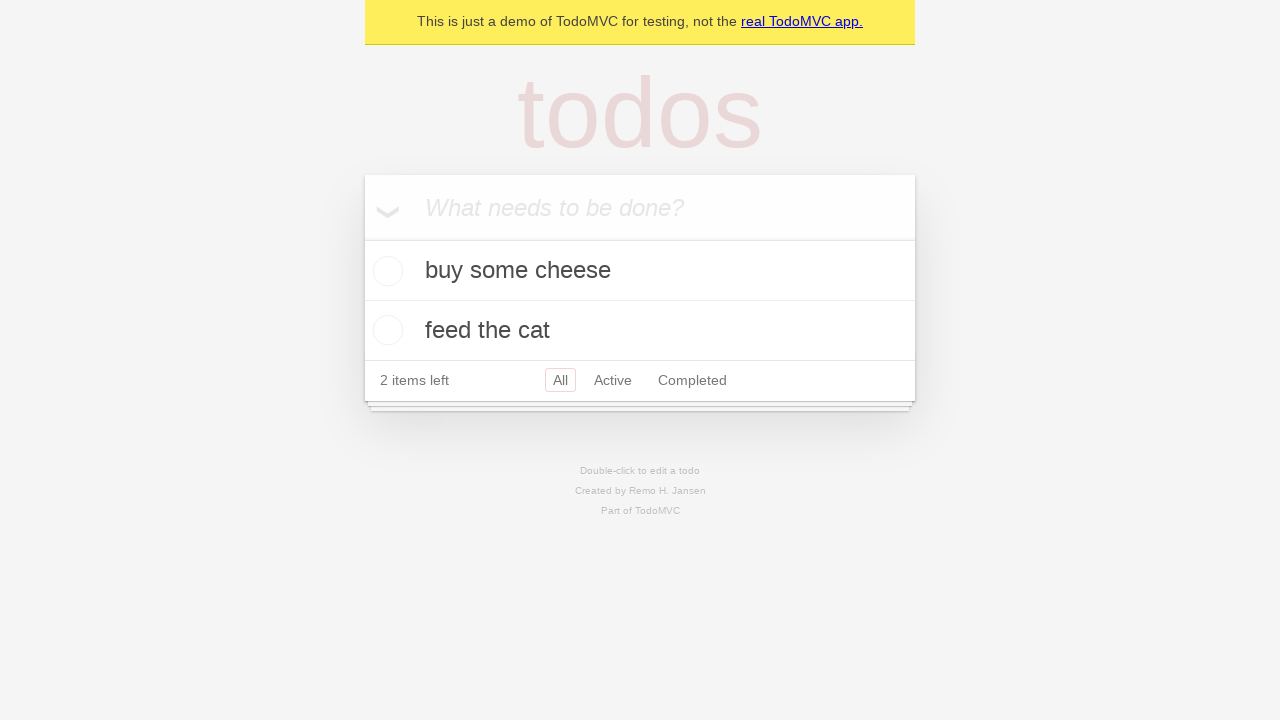

Checked checkbox for first todo item 'buy some cheese' at (385, 271) on internal:testid=[data-testid="todo-item"s] >> nth=0 >> internal:role=checkbox
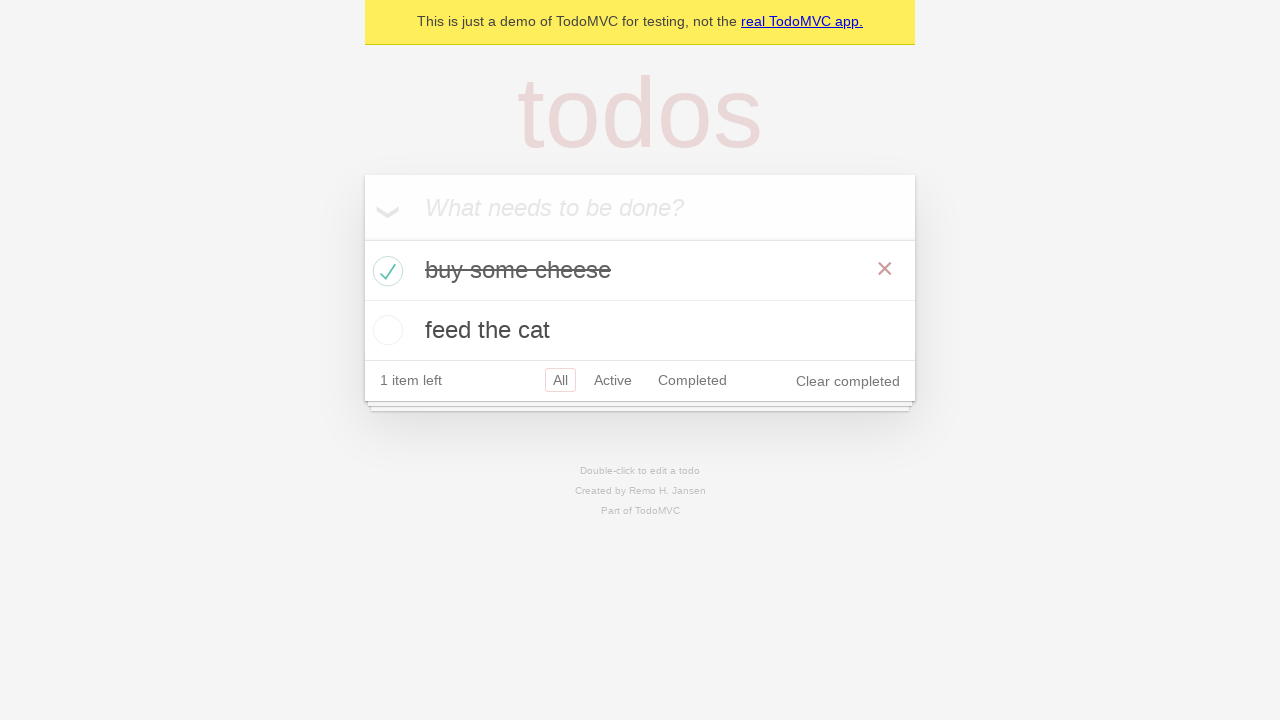

Checked checkbox for second todo item 'feed the cat' at (385, 330) on internal:testid=[data-testid="todo-item"s] >> nth=1 >> internal:role=checkbox
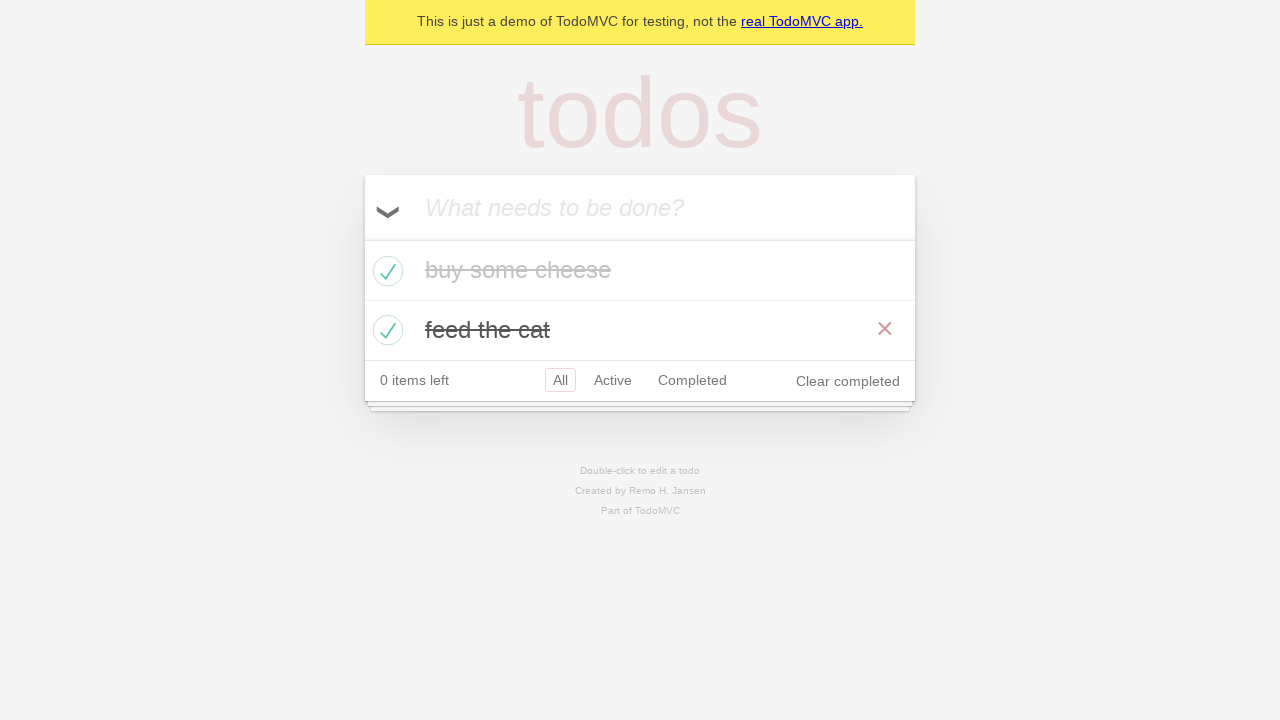

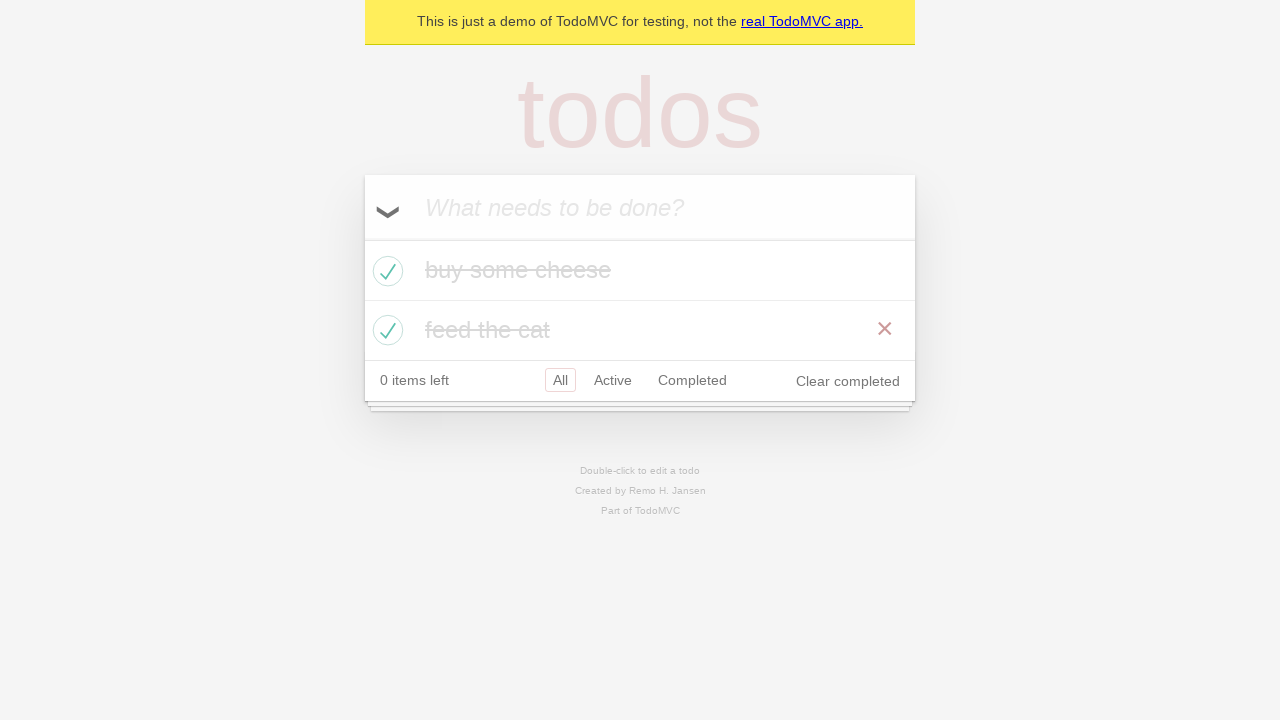